Tests that searching for "Java" returns 14 language results on the search page

Starting URL: http://www.99-bottles-of-beer.net

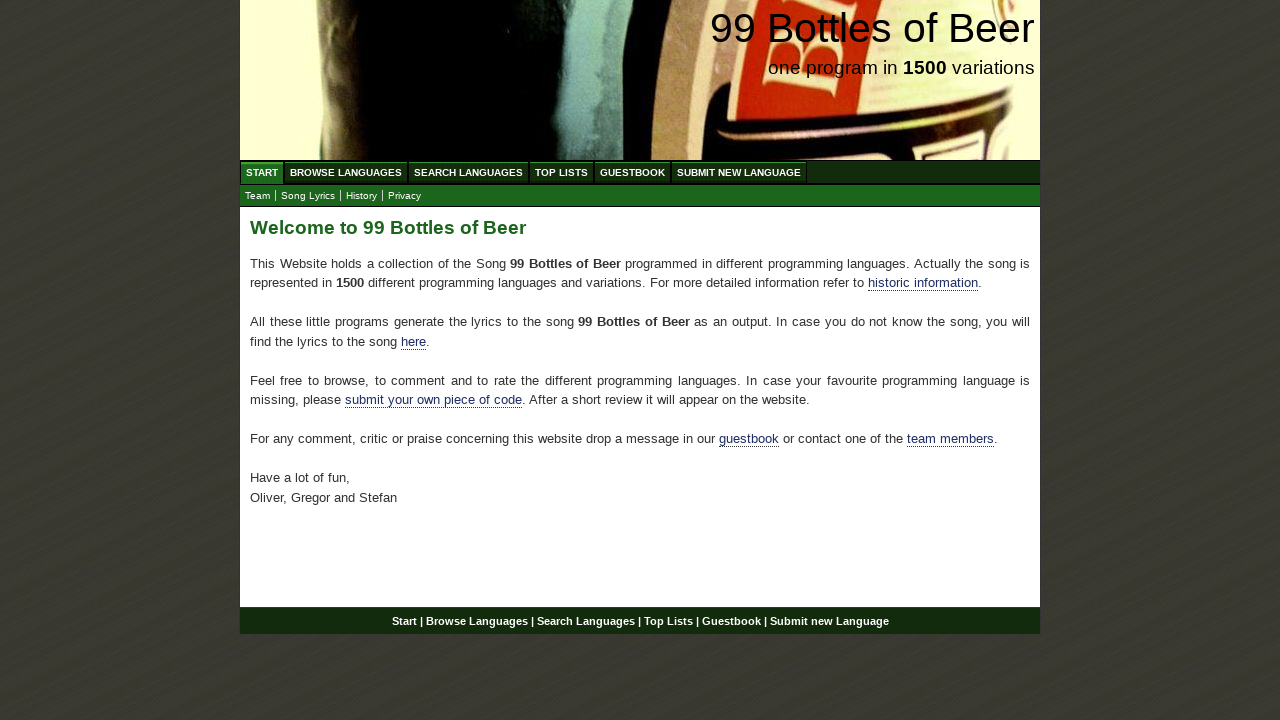

Clicked on 'Search Languages' menu at (468, 172) on text=Search Languages
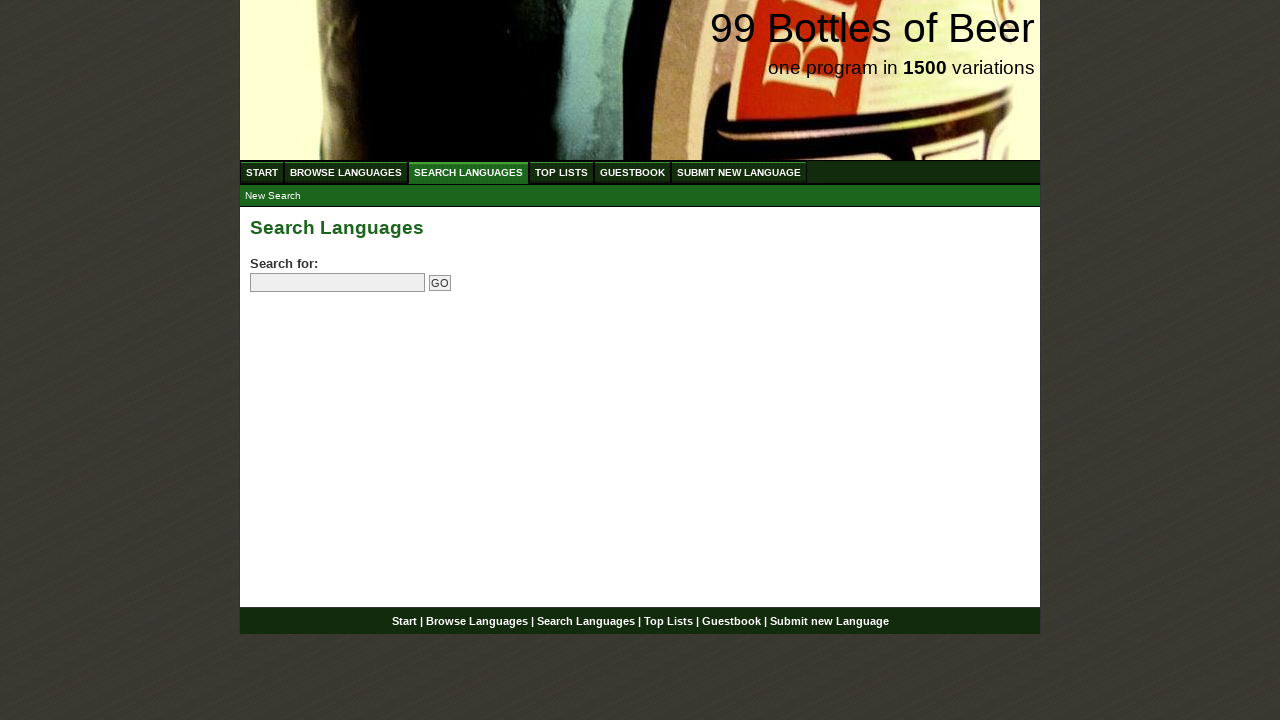

Clicked on 'New Search' submenu at (273, 196) on text=New Search
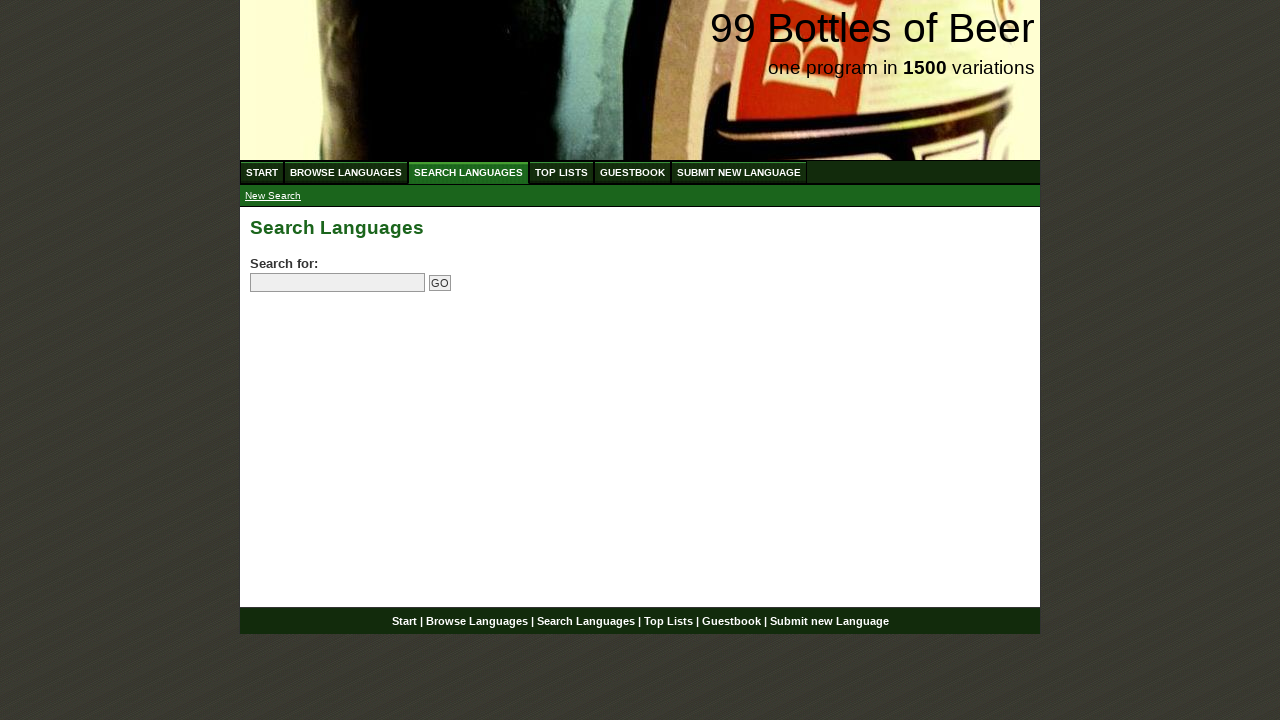

Entered 'Java' in search field on input[name='search']
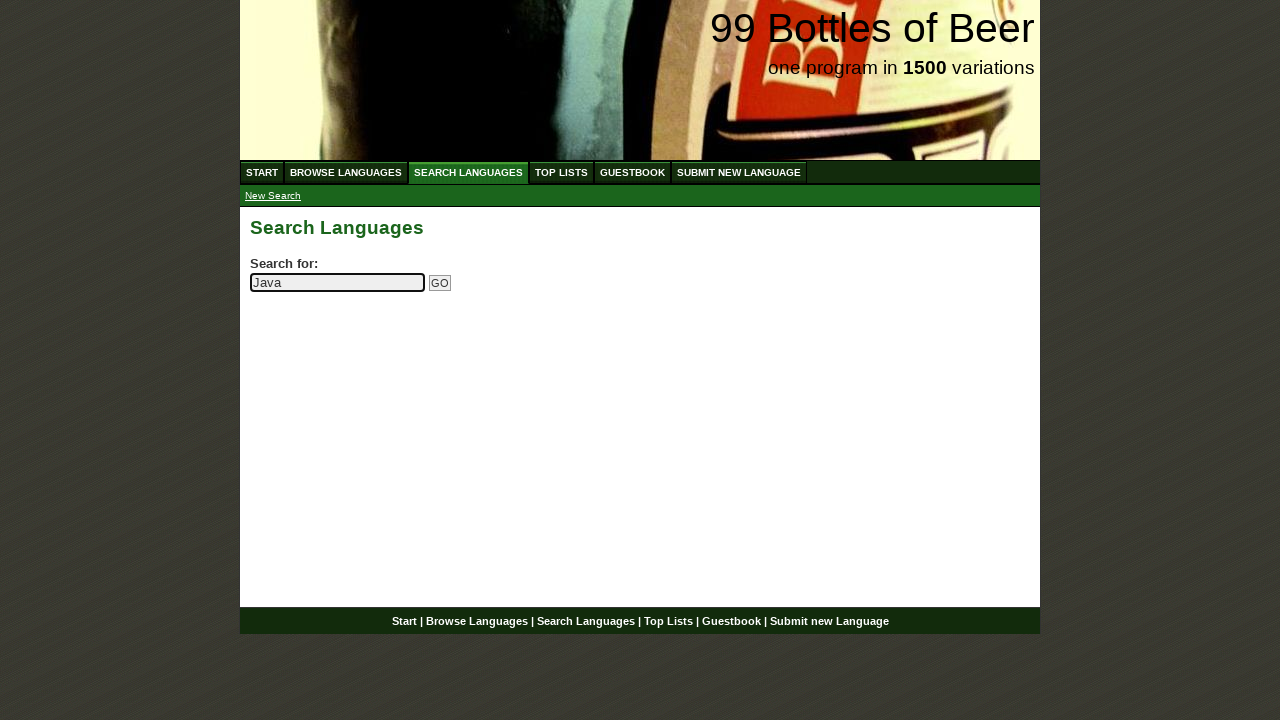

Clicked submit button to search for Java at (440, 283) on input[type='submit']
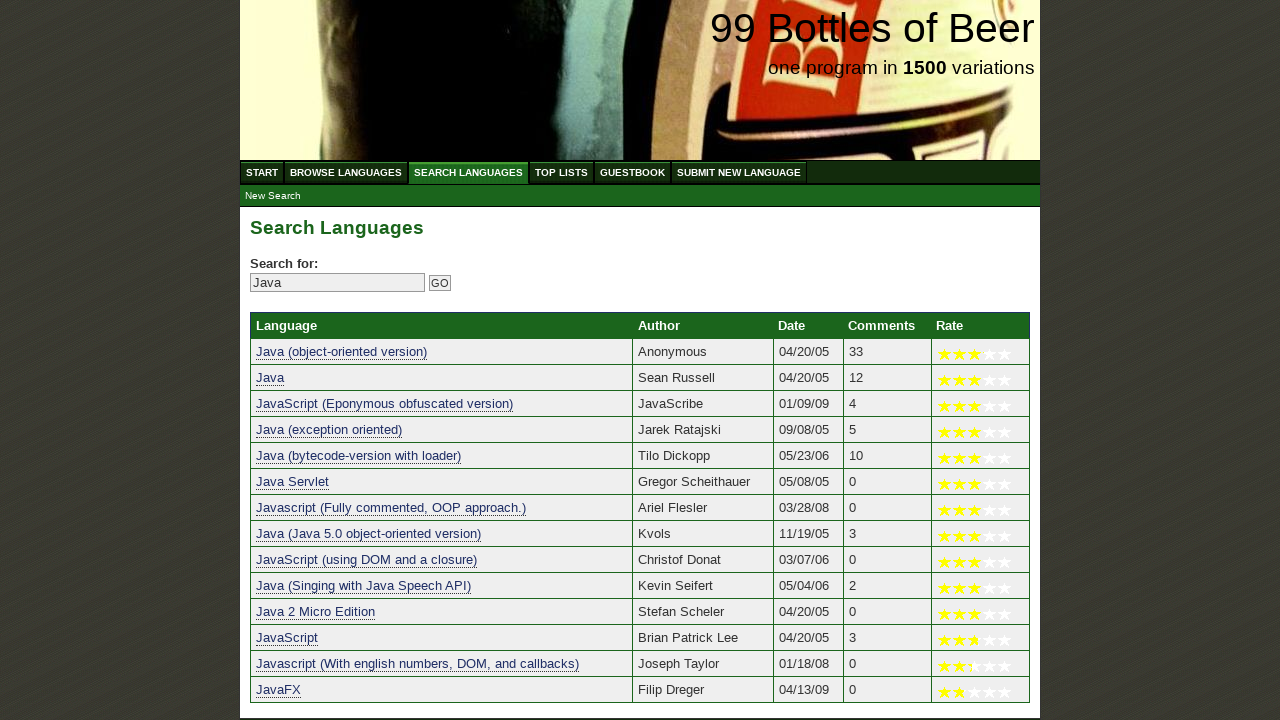

Waited for search results table to load
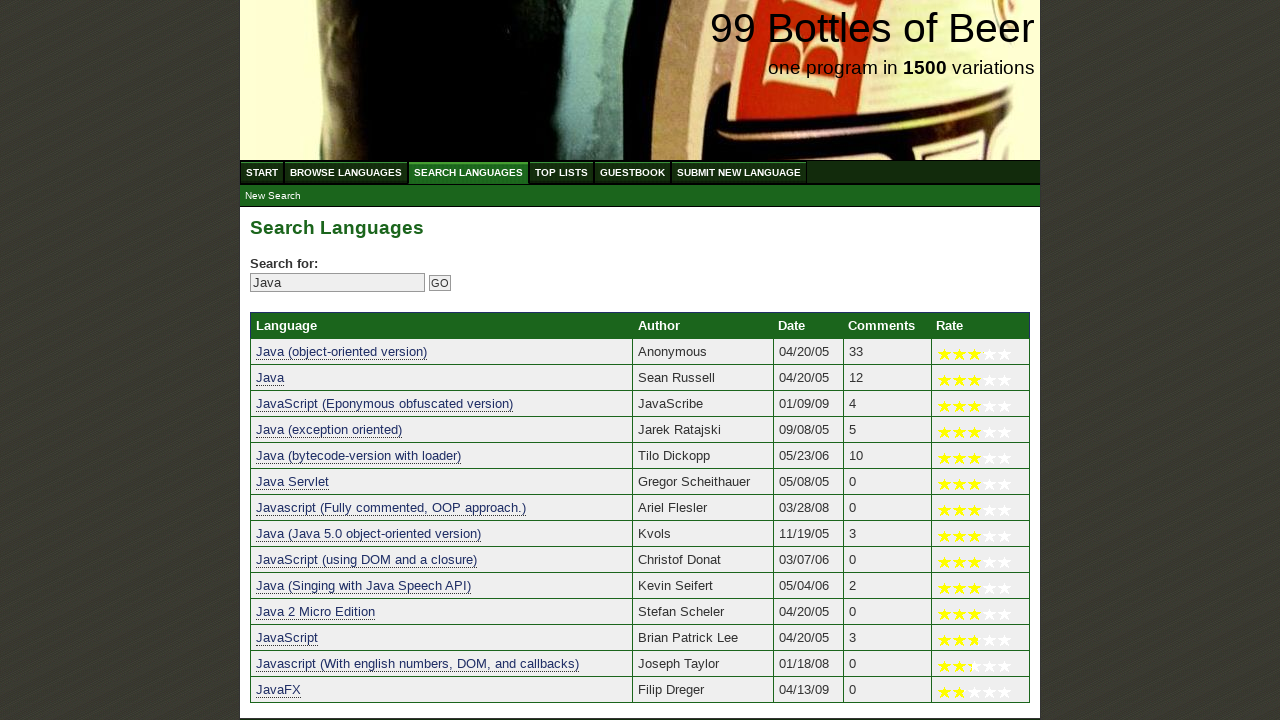

Counted 15 table rows in search results
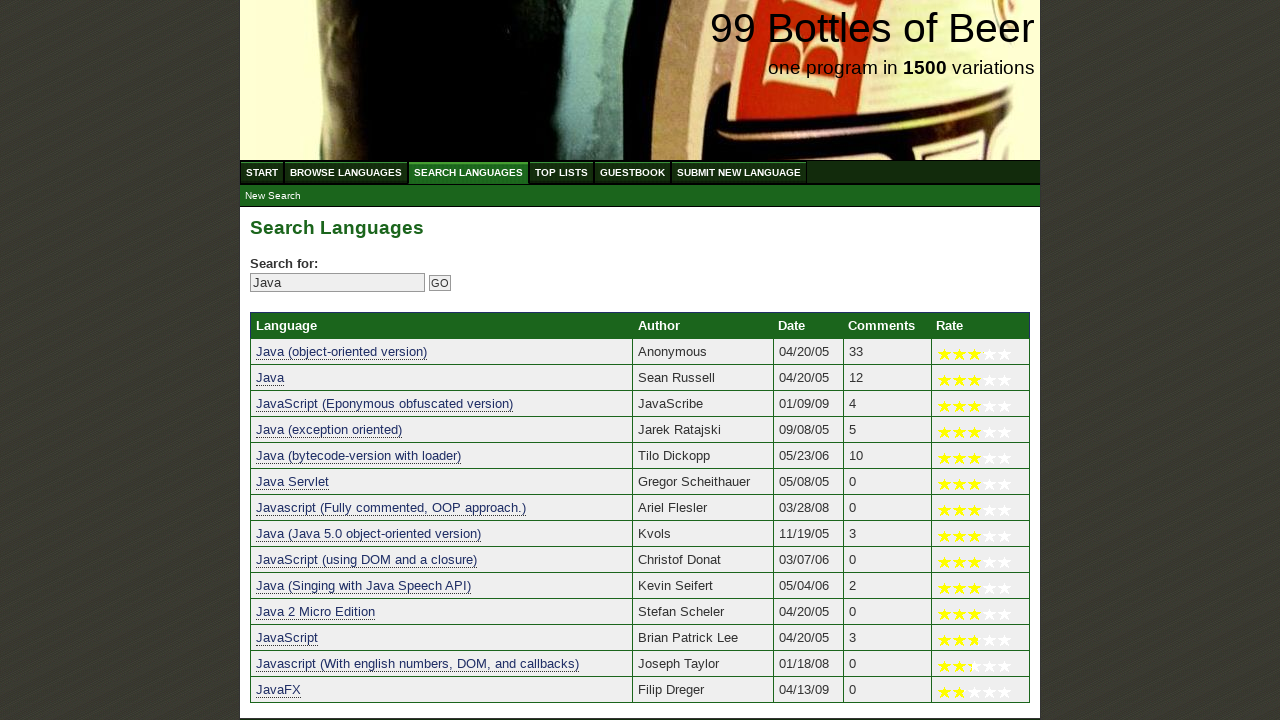

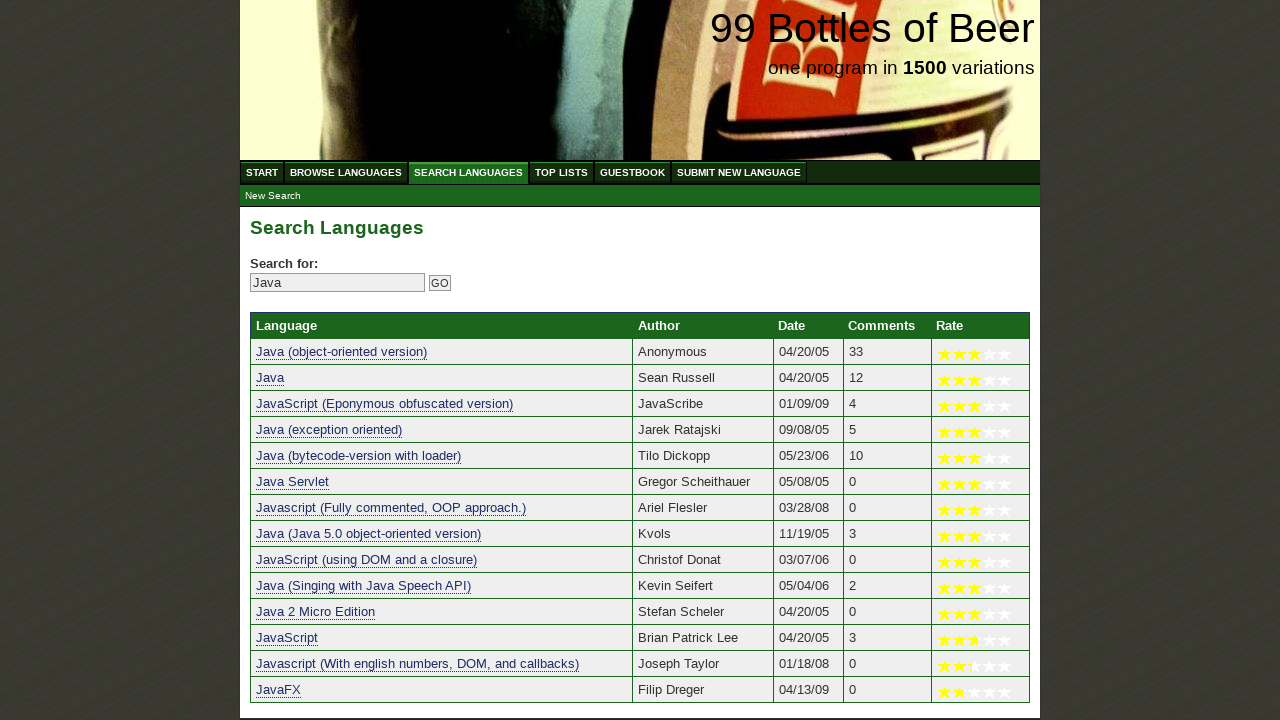